Tests hotel search functionality by entering a location and email, then submitting the search form

Starting URL: https://hotel-testlab.coderslab.pl/en/

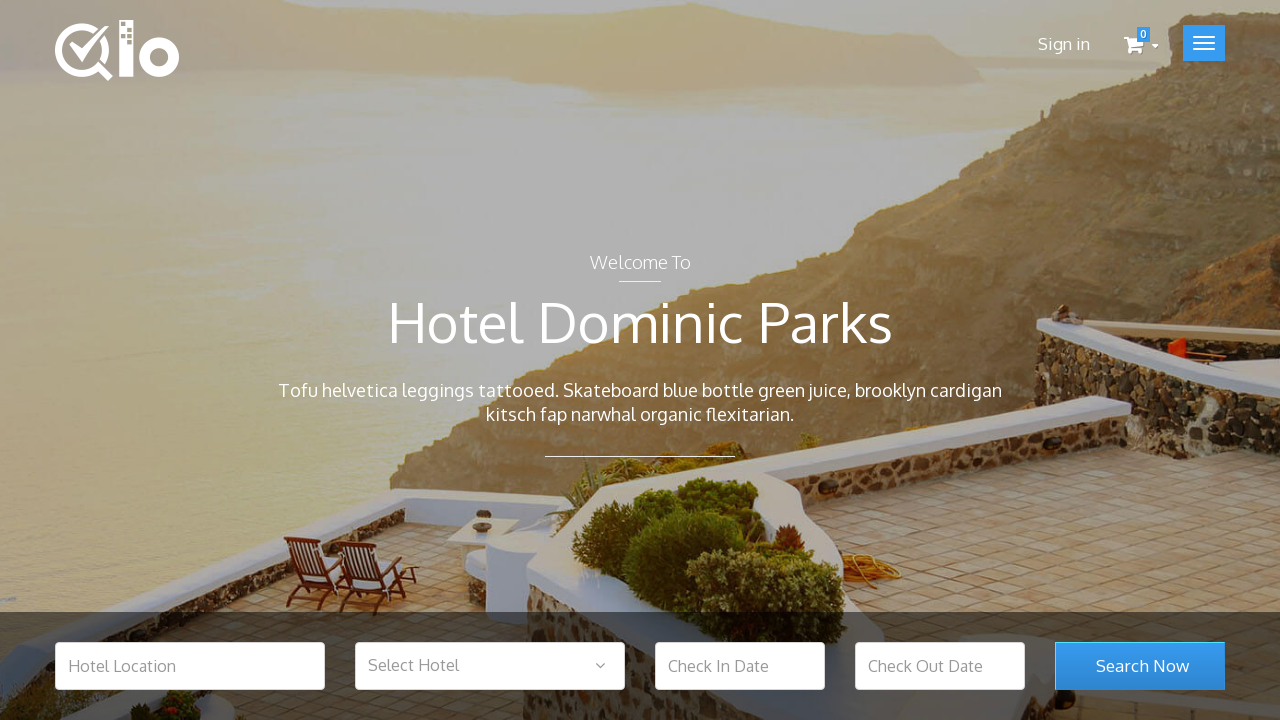

Filled hotel location field with 'Warsaw' on input[name='hotel_location']
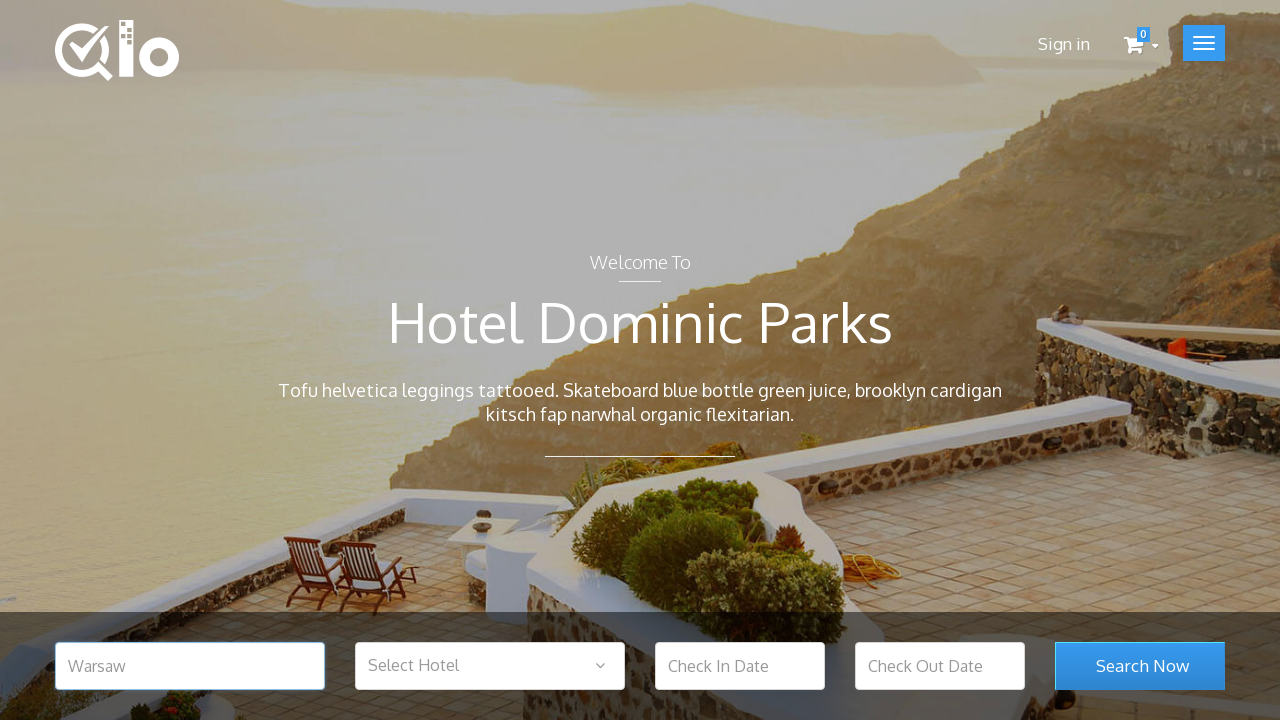

Filled email field with 'test@test.com' on input[name='email']
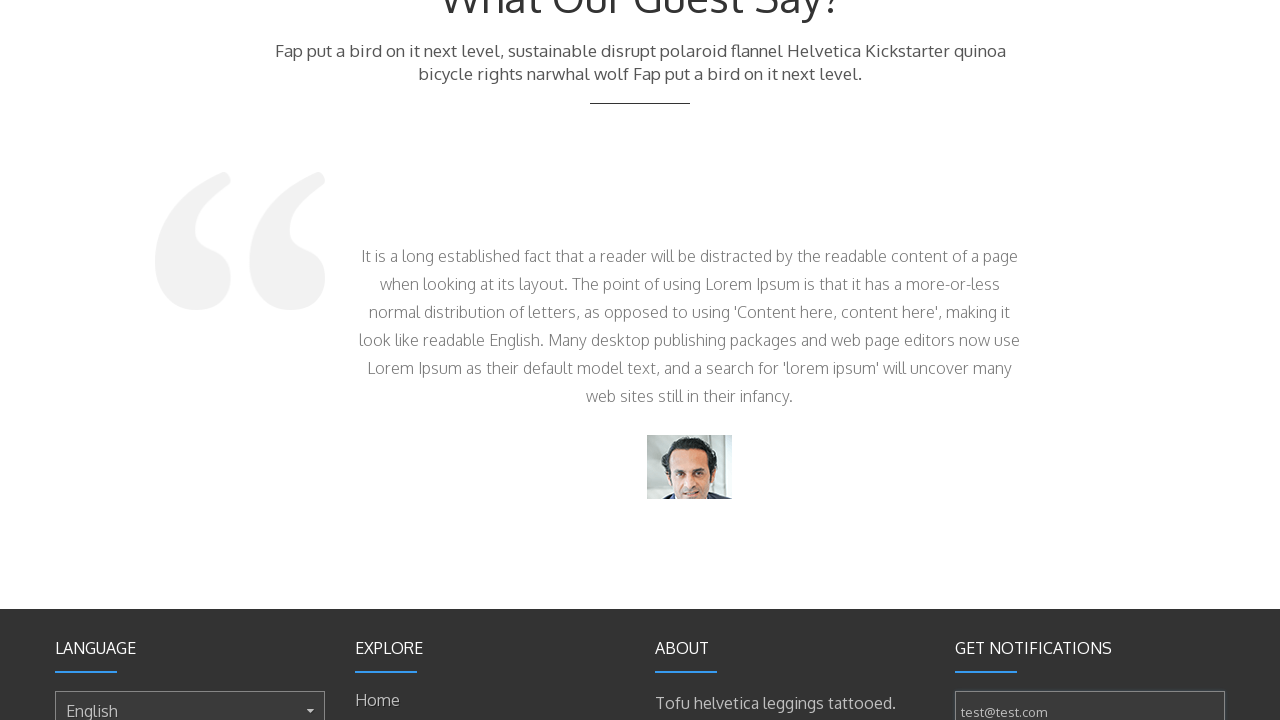

Clicked search room submit button to search for hotels in Warsaw at (1140, 361) on button[name='search_room_submit']
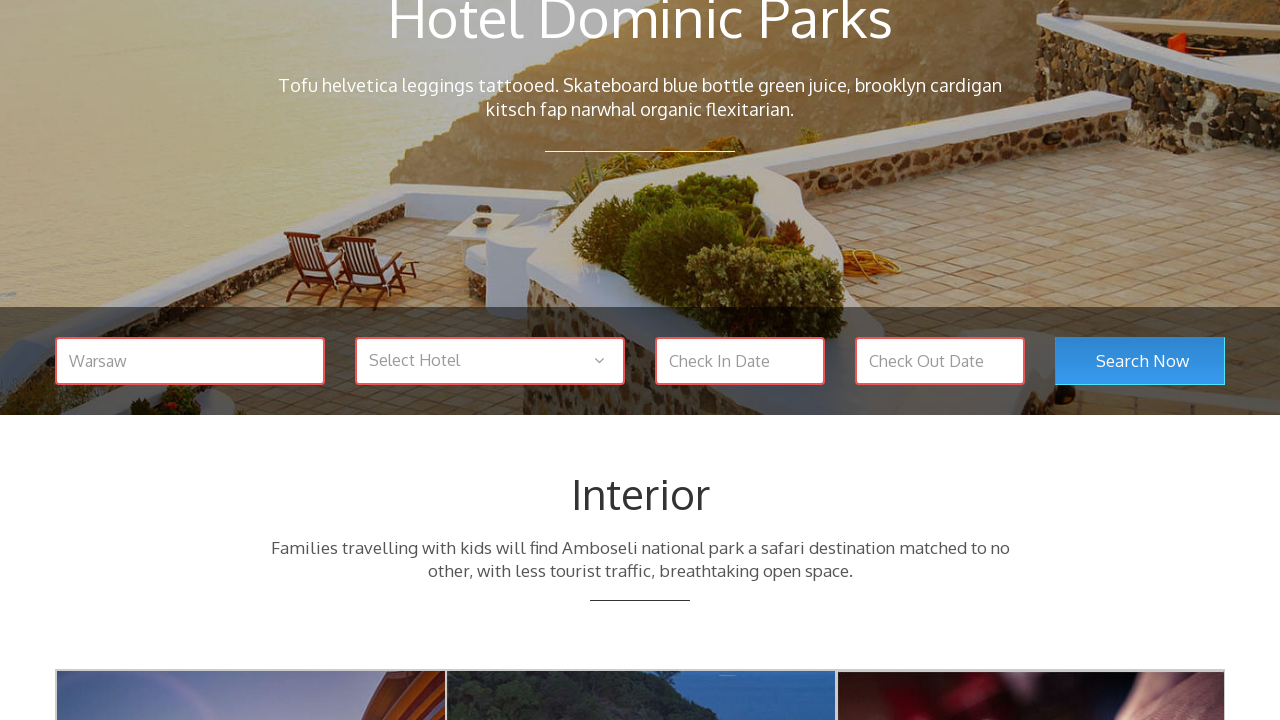

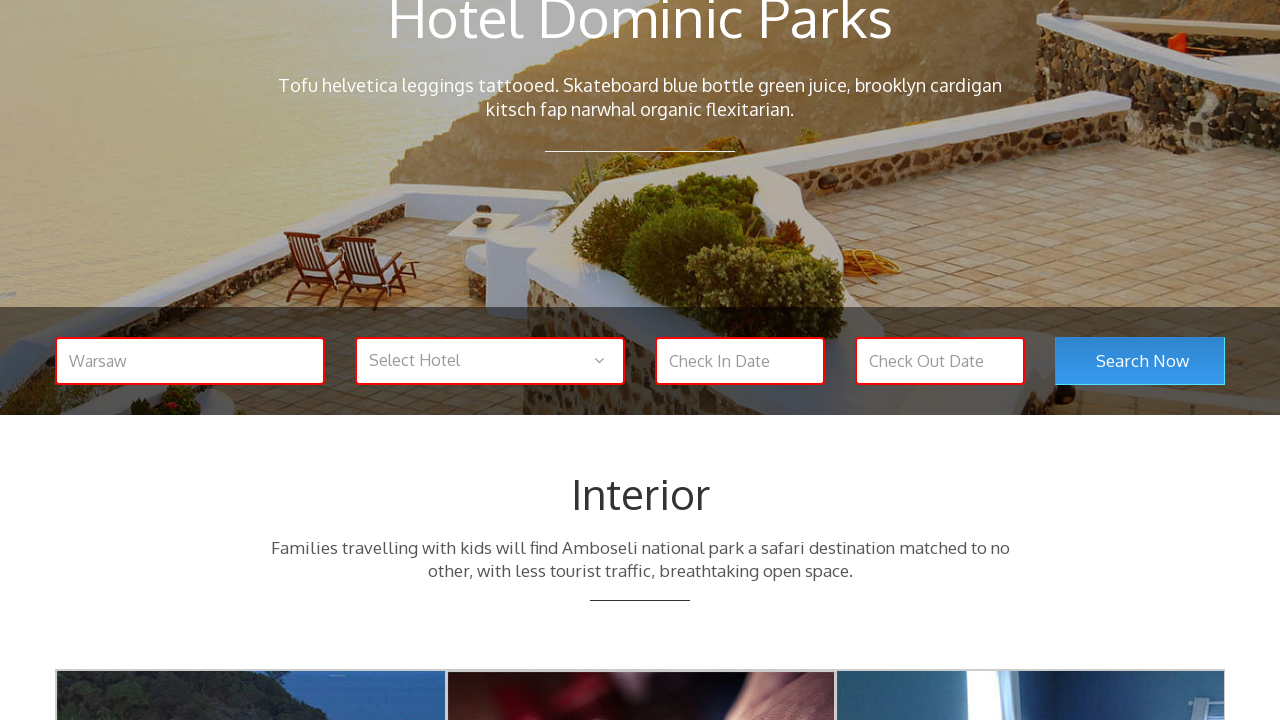